Tests the forgot password flow on Docuport by clicking the forgot password link, validating the reset password page loads, entering an email address, and verifying the send and cancel buttons are displayed.

Starting URL: https://beta.docuport.app

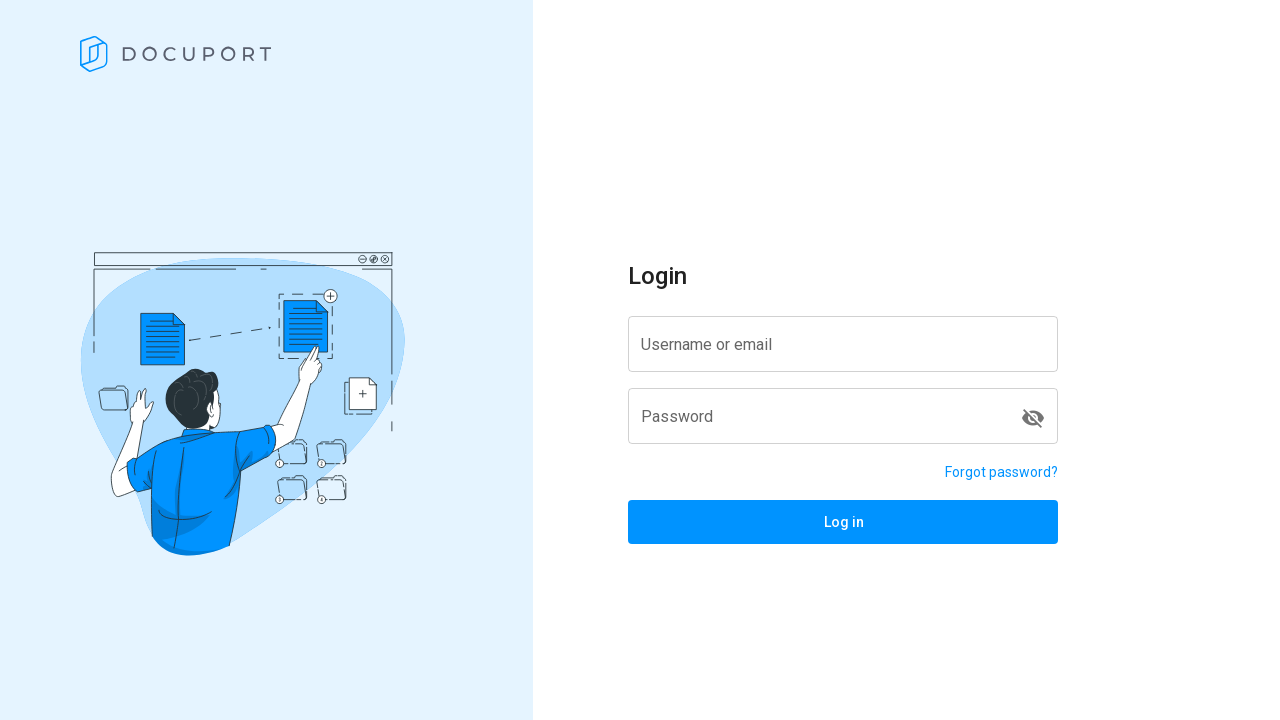

Clicked forgot password link at (1002, 472) on a[href='/reset-password']
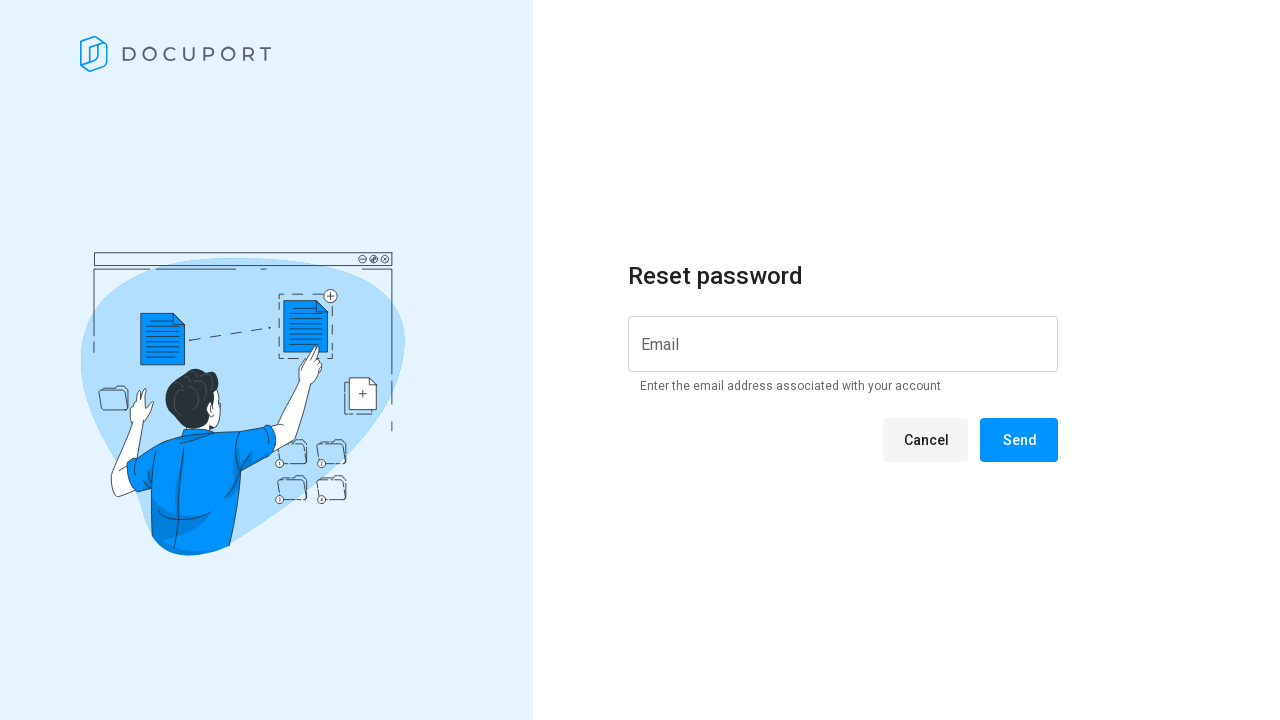

Reset password page loaded and URL validated
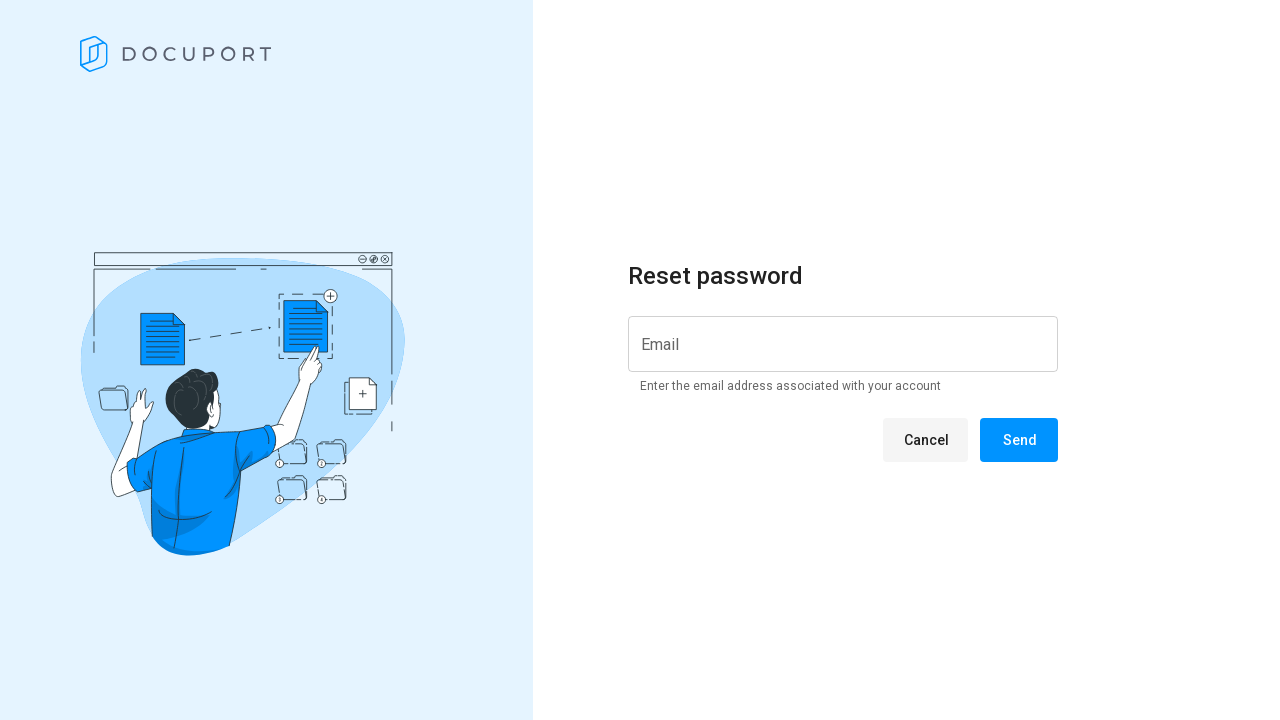

Instruction message 'Enter the email' is displayed
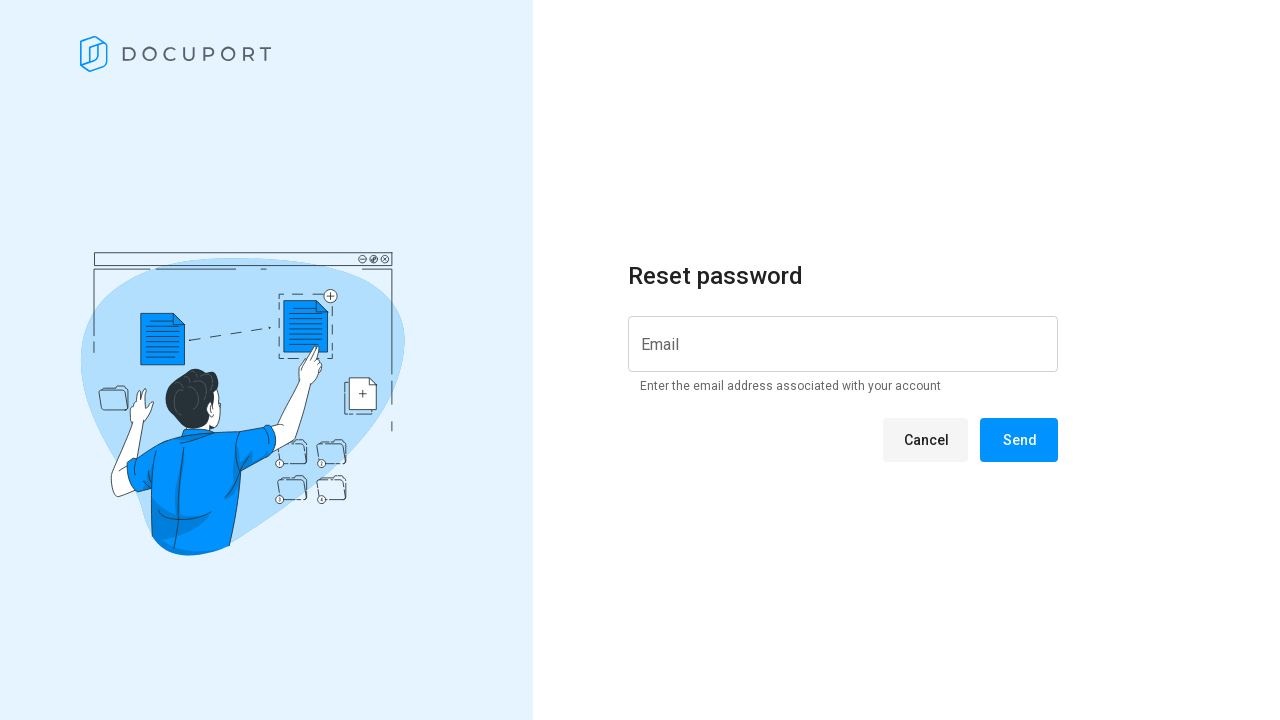

Entered email address 'forgotpasswordg1@gmail.com' in input field on input[id*='input']
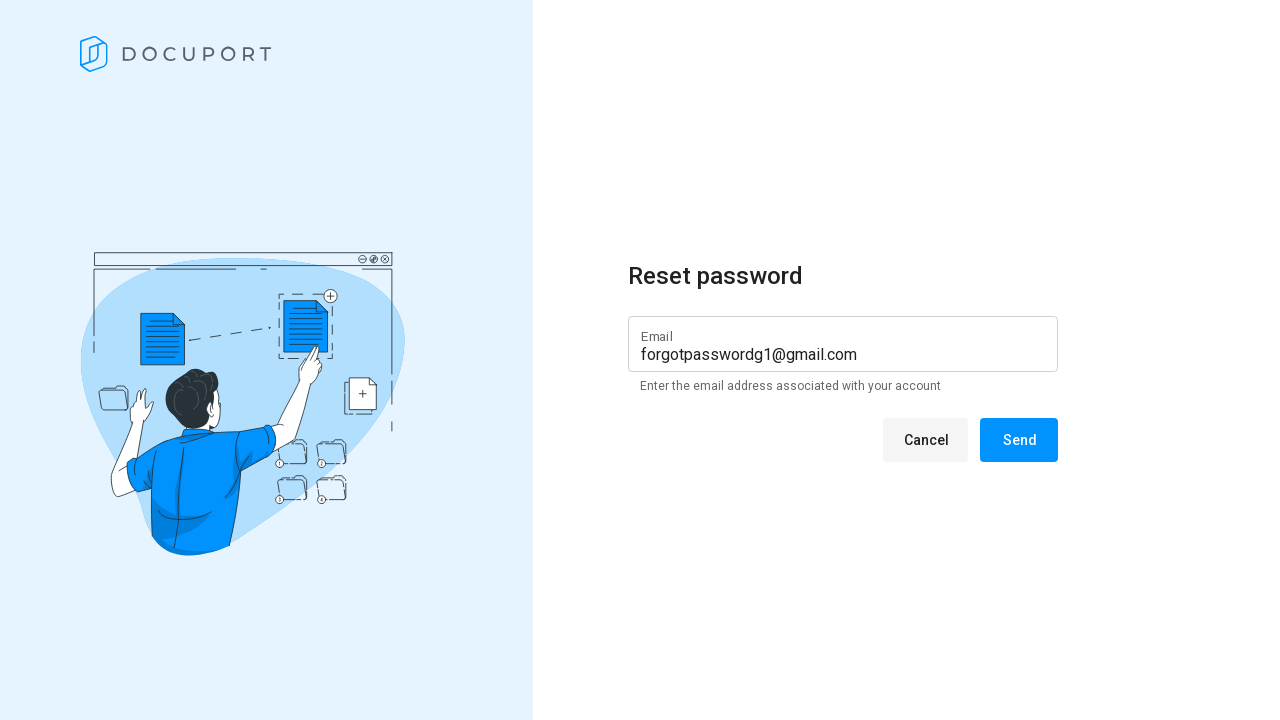

Cancel button is displayed
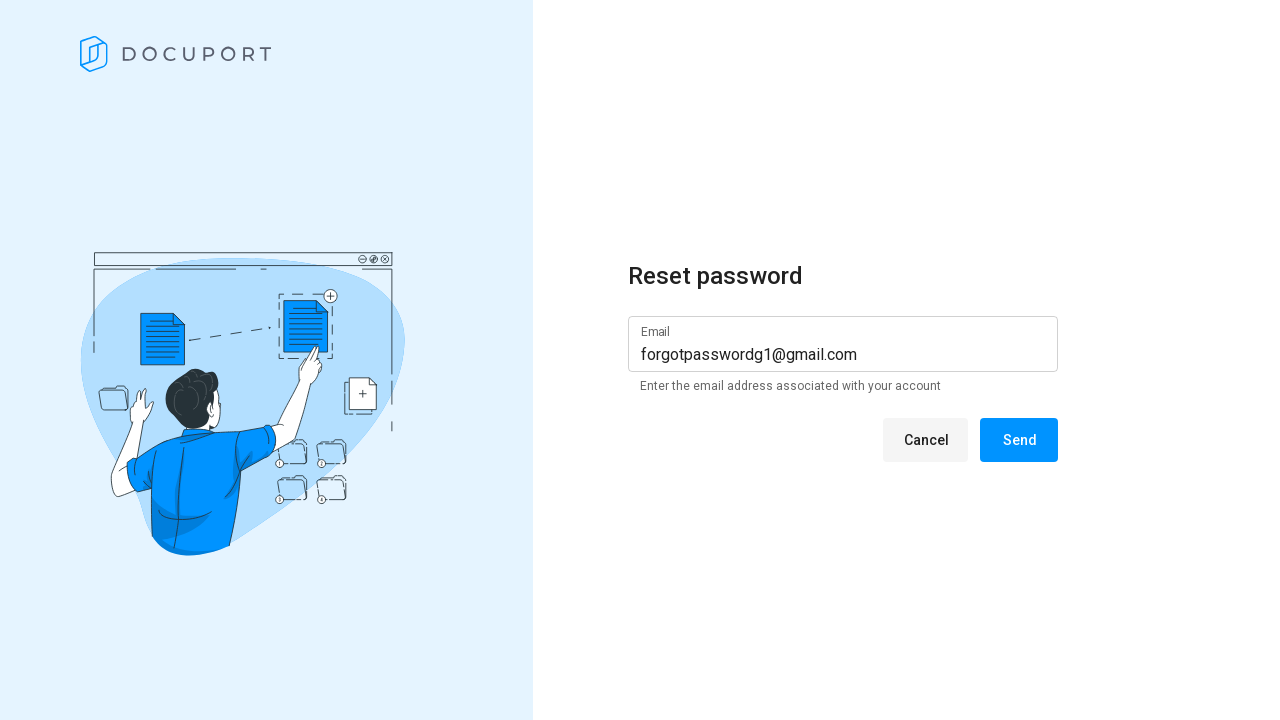

Send button is displayed
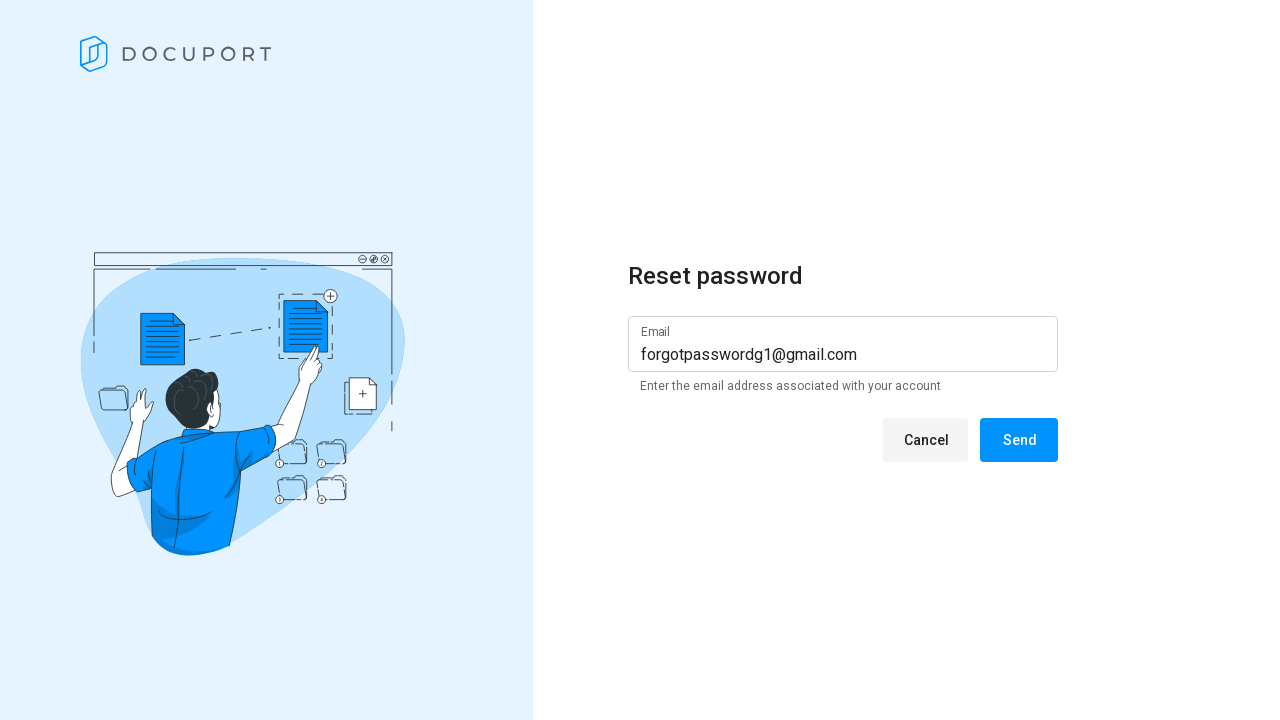

Clicked Send button to submit password reset request at (1019, 440) on xpath=//span[normalize-space()='Send']
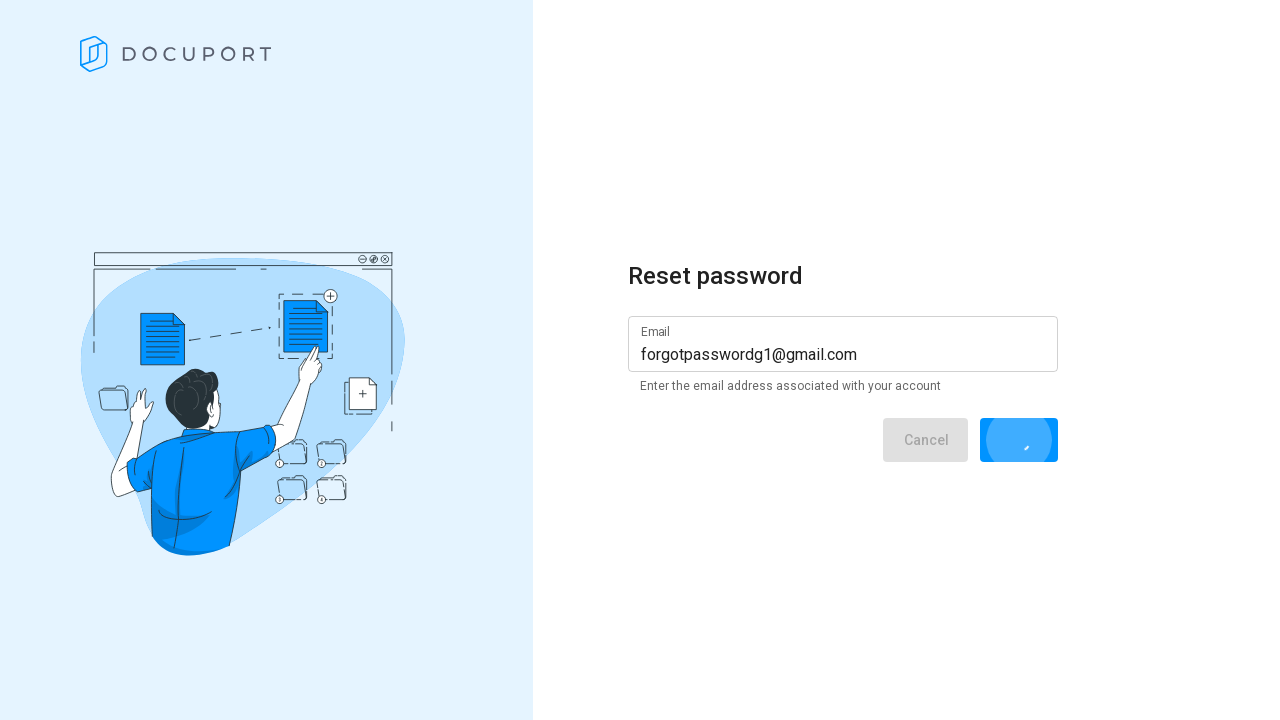

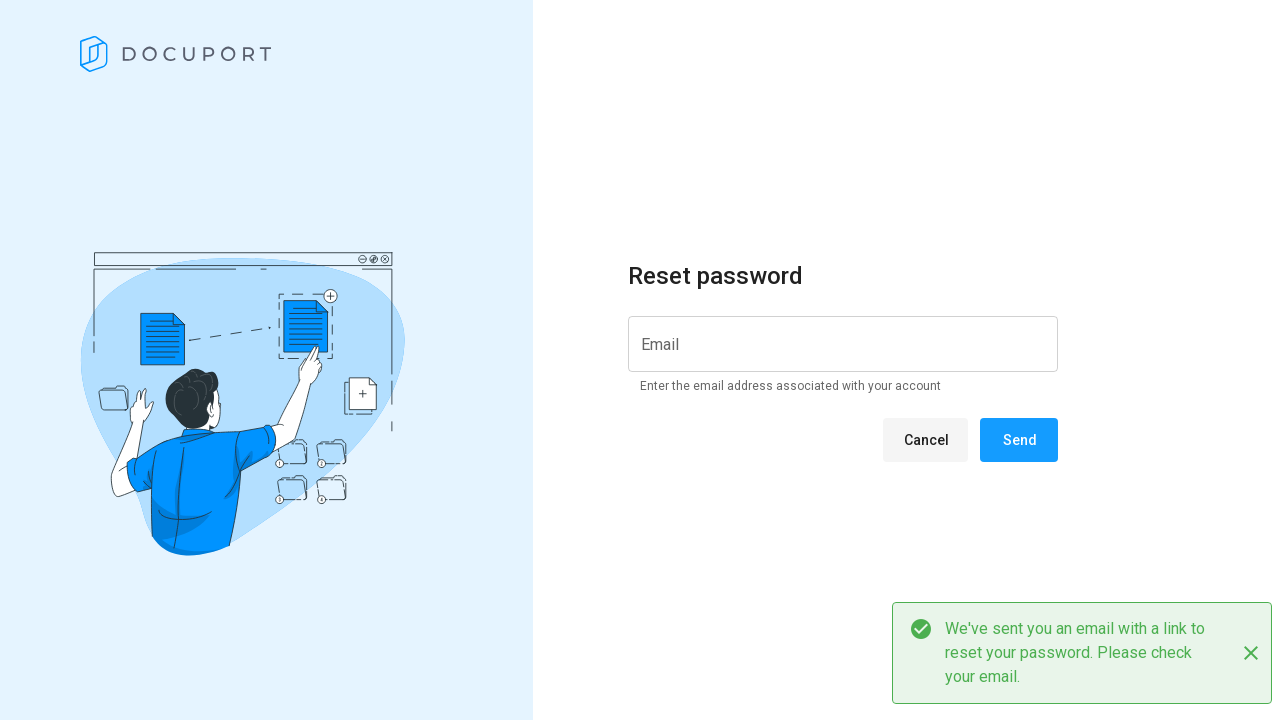